Tests iframe switching functionality by scrolling the page, switching into an iframe, scrolling within it, switching back to parent frame, and scrolling back up

Starting URL: https://www.letskodeit.com/practice

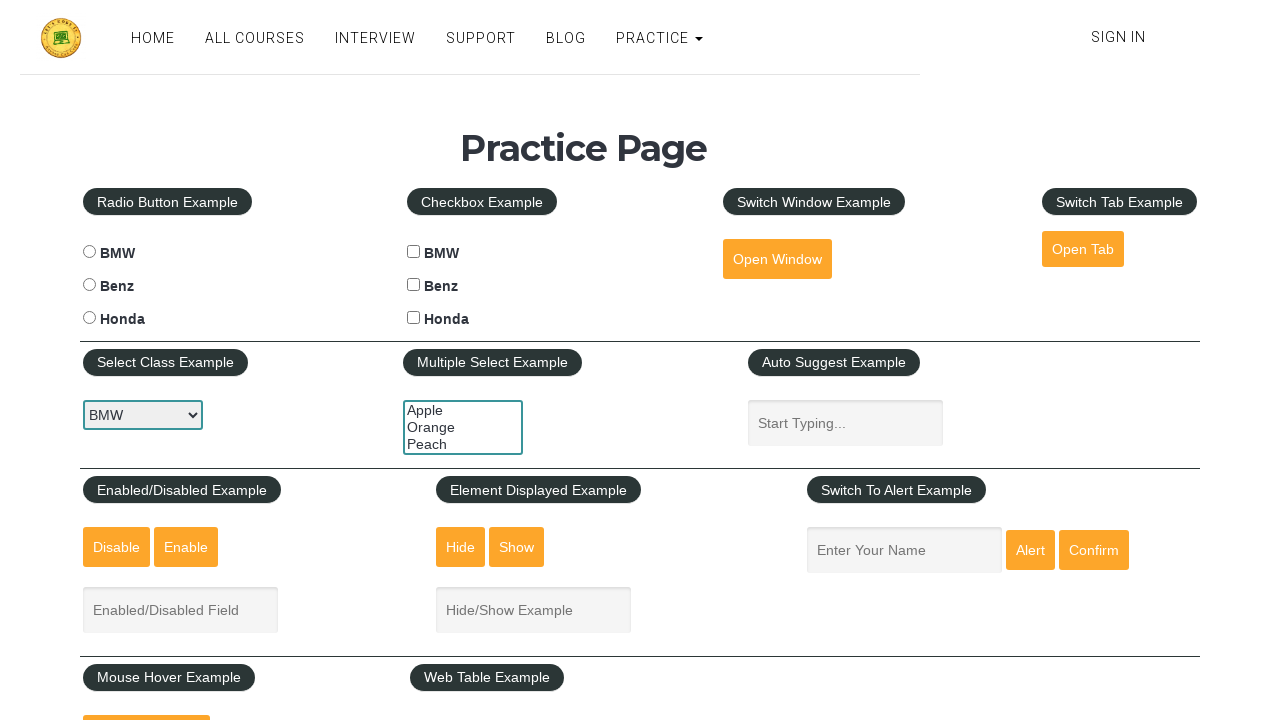

Scrolled down the main page by 1000 pixels
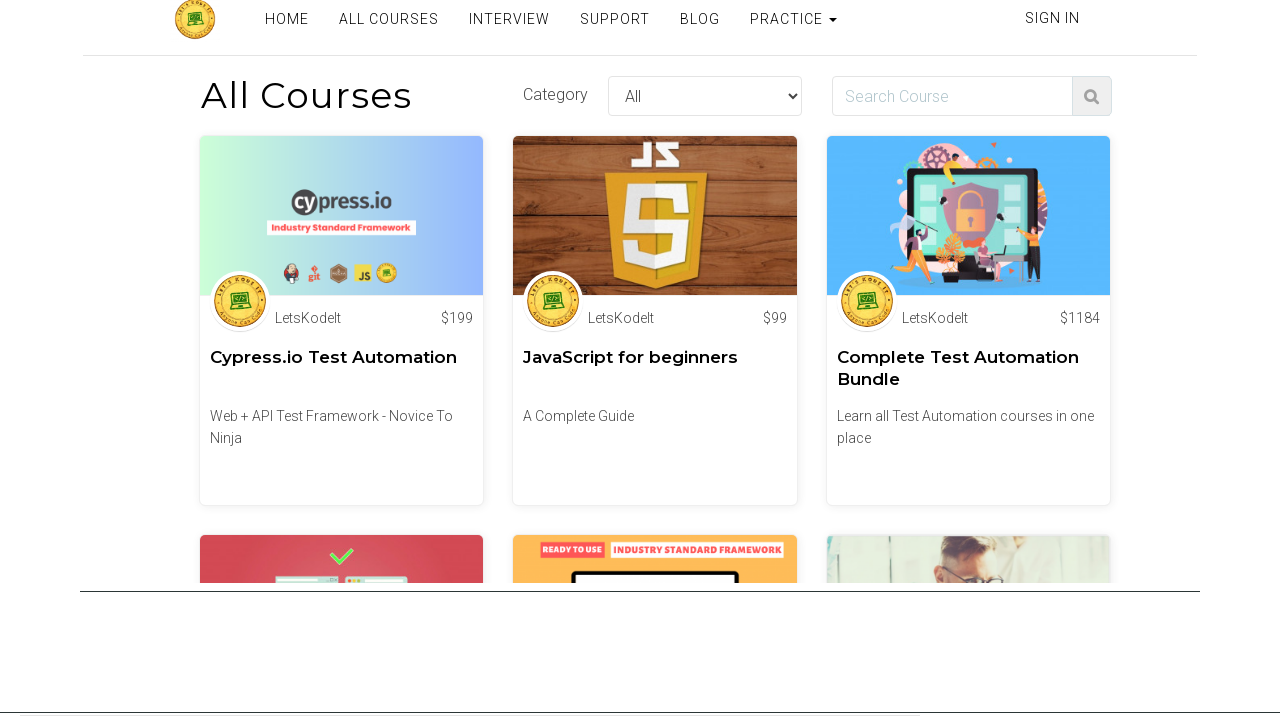

Switched to the courses iframe (#courses-iframe1)
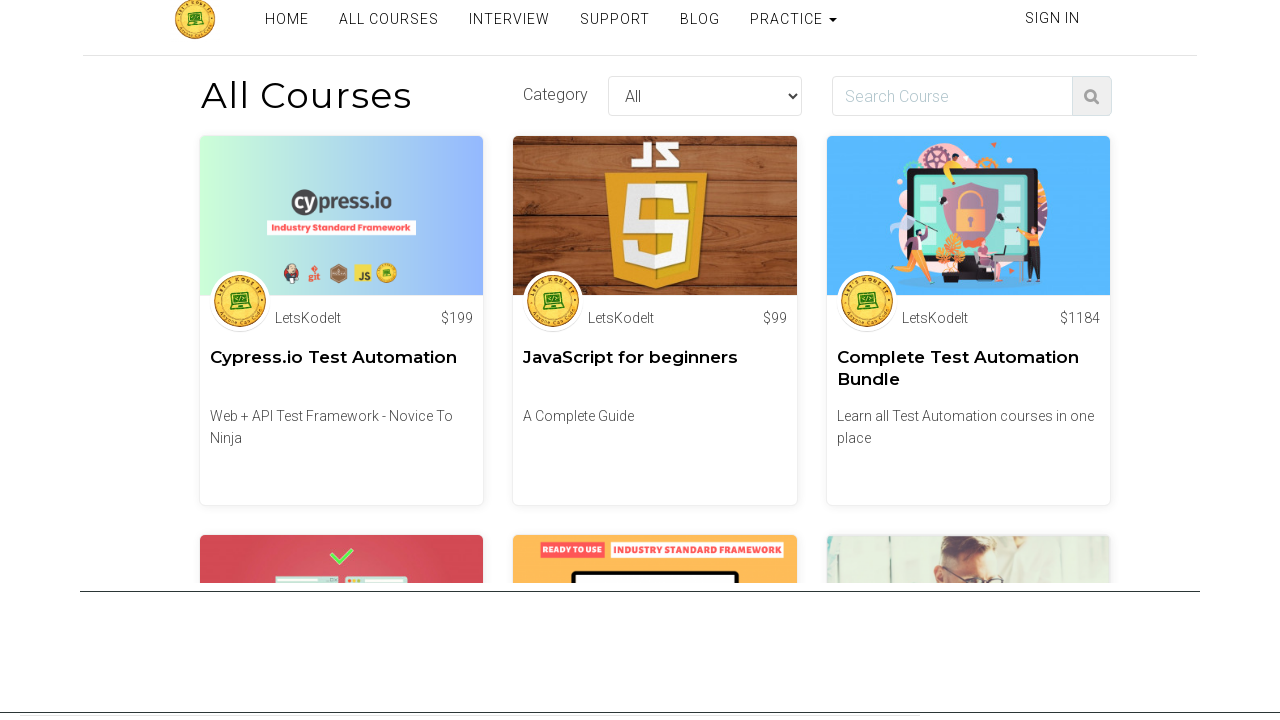

Scrolled within the iframe by 1000 pixels
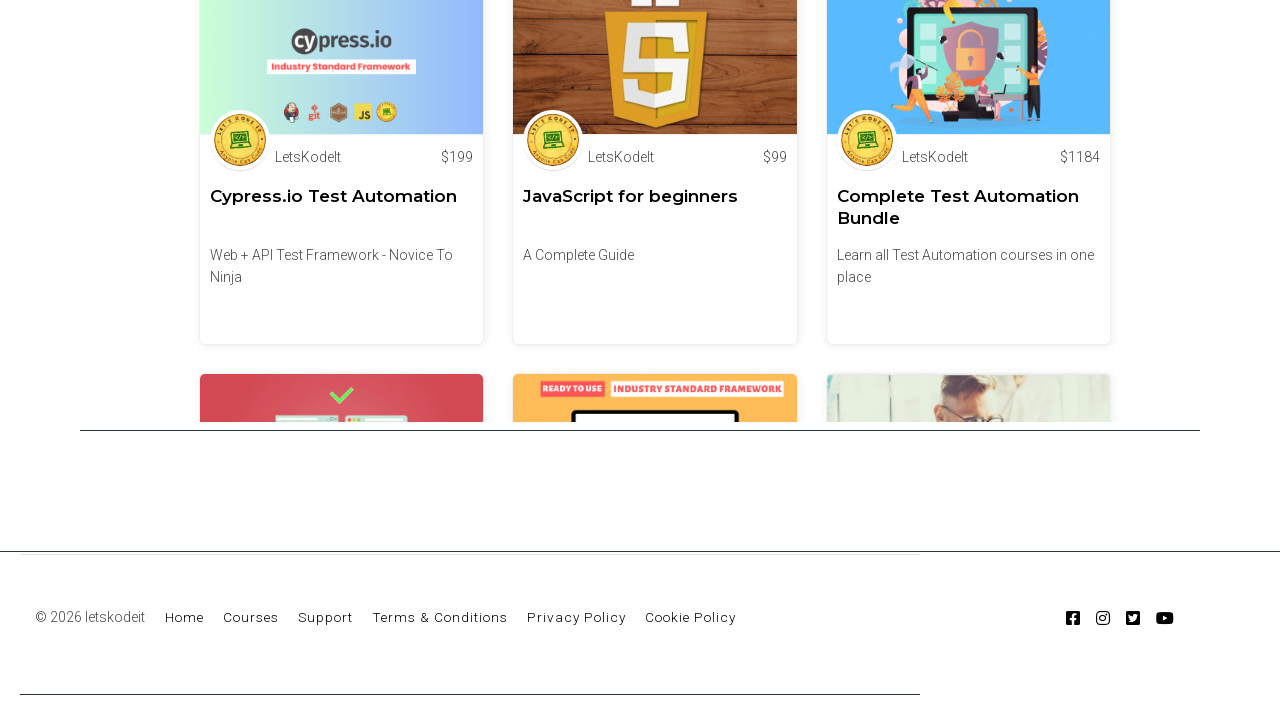

Switched back to parent frame and scrolled up by 1000 pixels
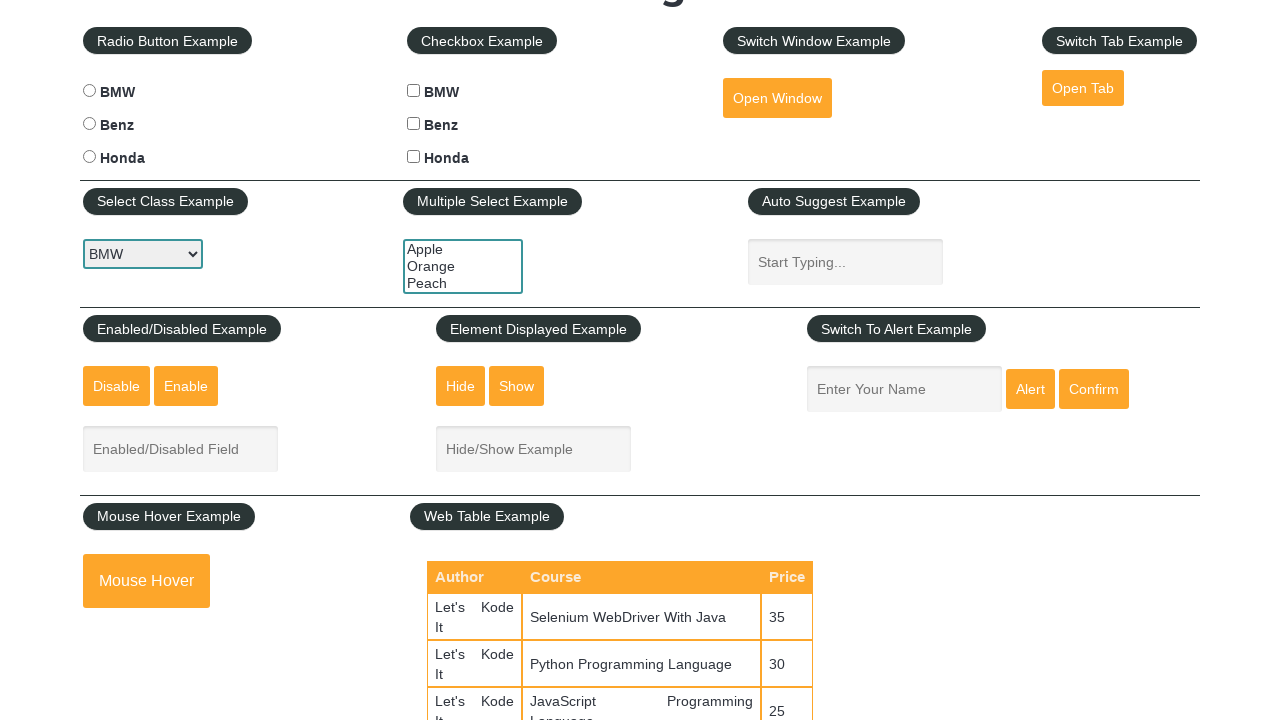

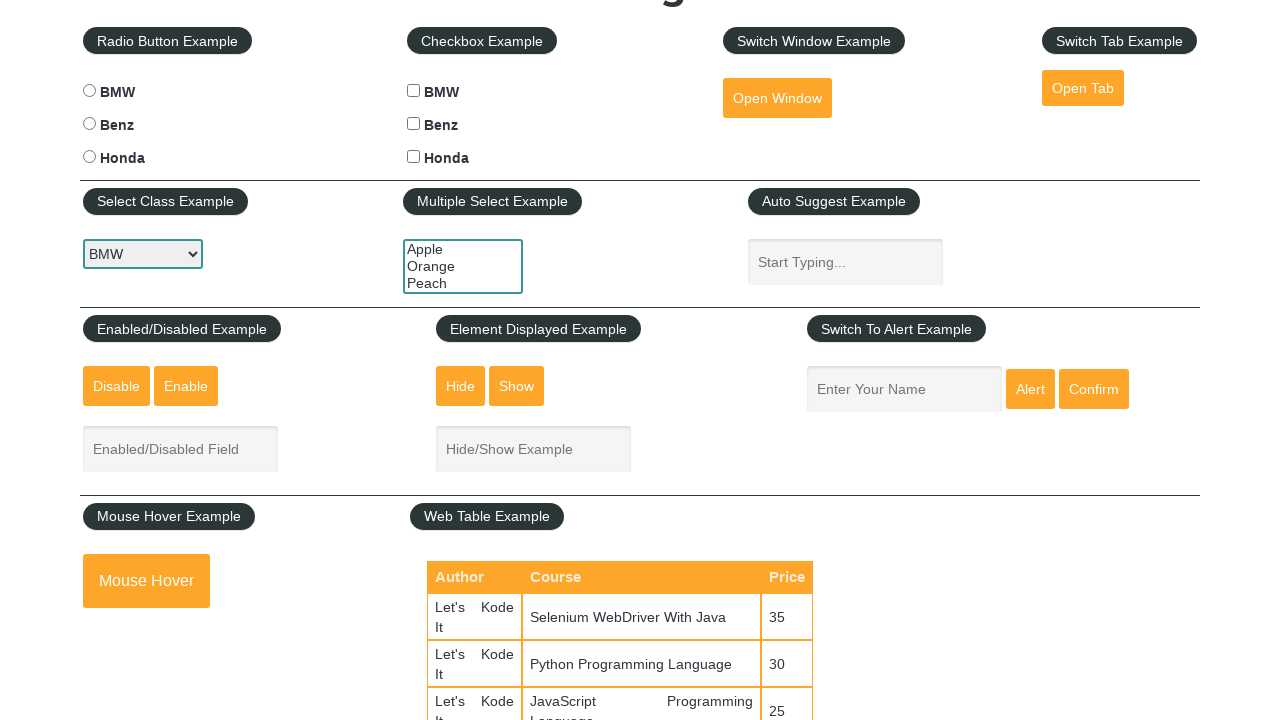